Tests window handling using index-based switching between windows, verifying titles and text content

Starting URL: https://the-internet.herokuapp.com/windows

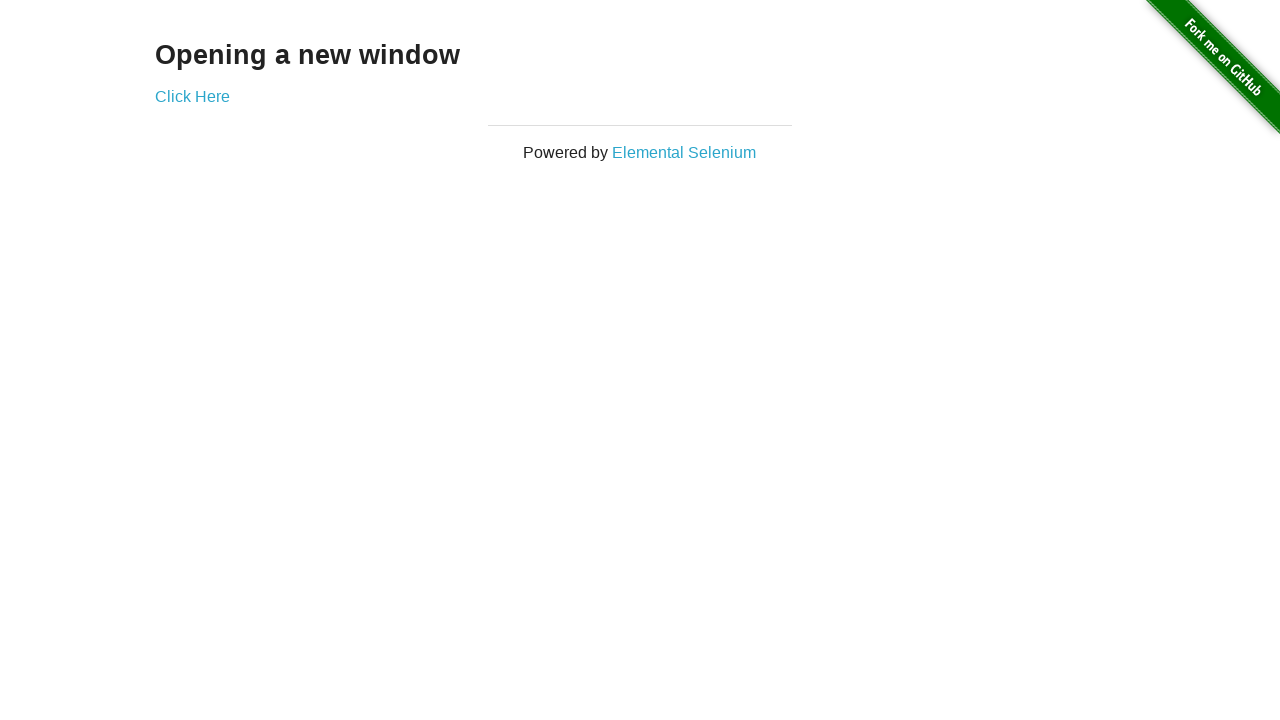

Verified h3 text content is 'Opening a new window'
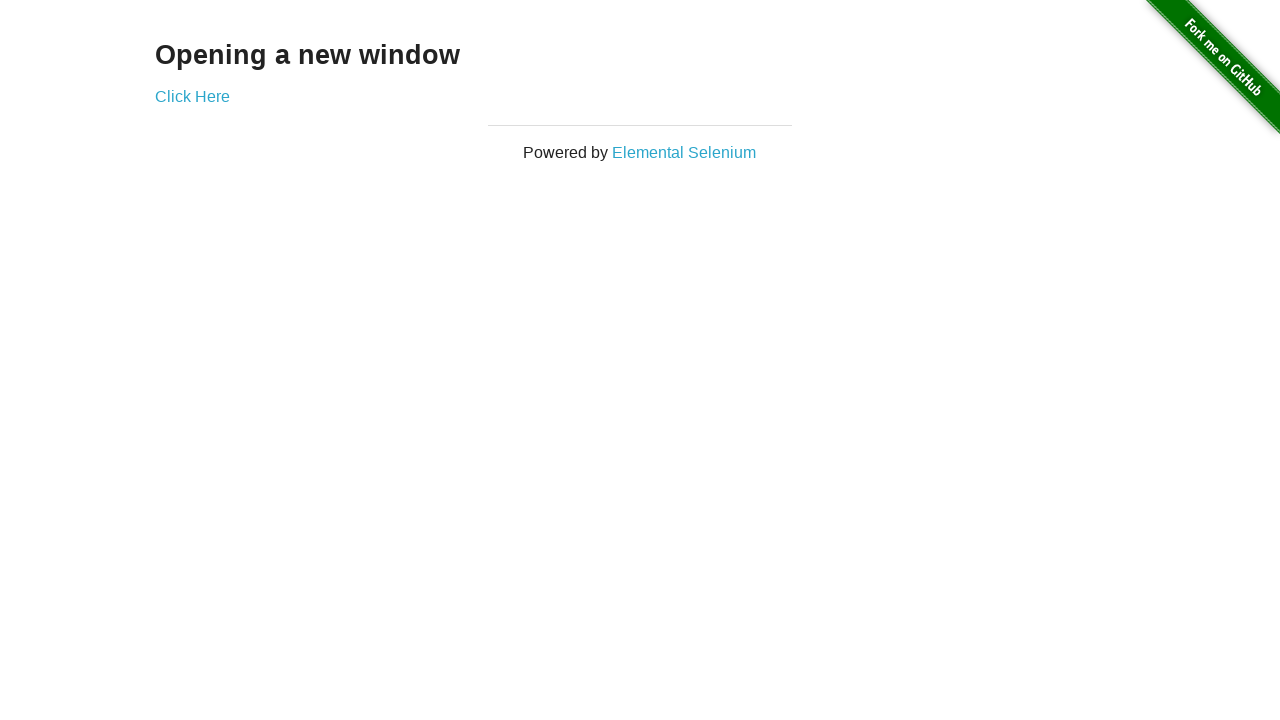

Verified first page title is 'The Internet'
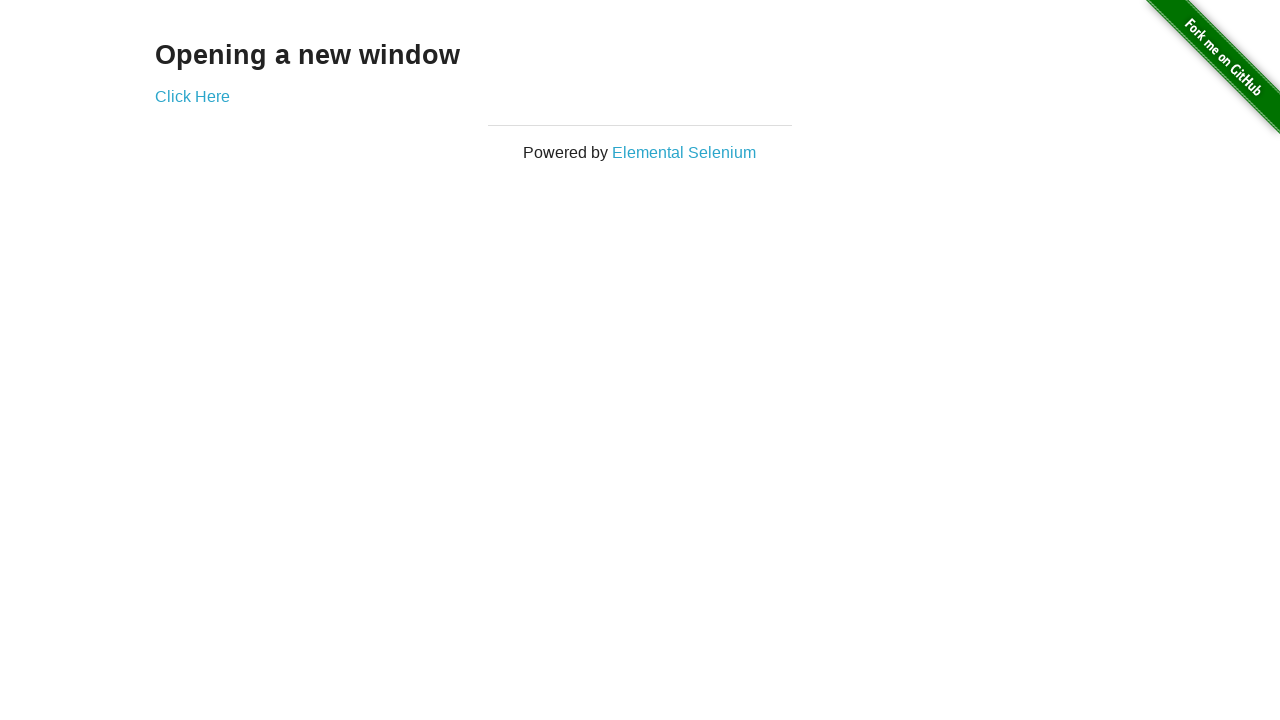

Clicked 'Click Here' link to open new window at (192, 96) on text=Click Here
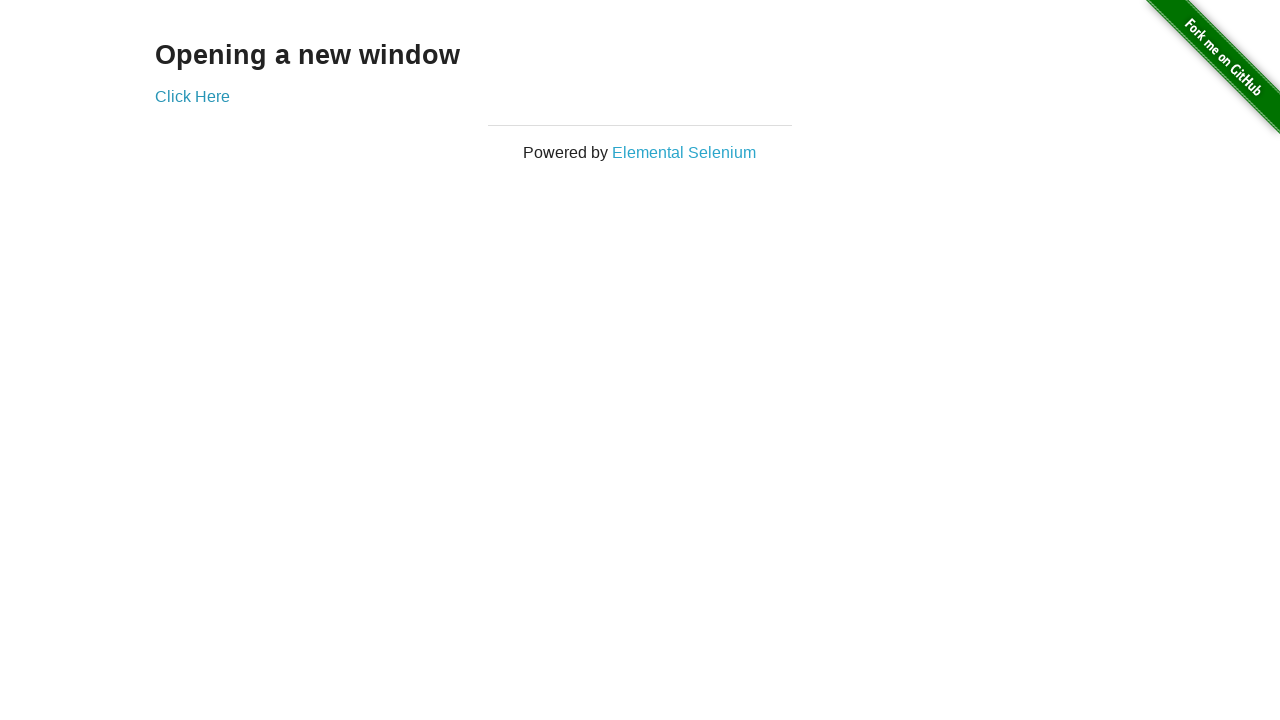

Waited 2000ms for new page to load
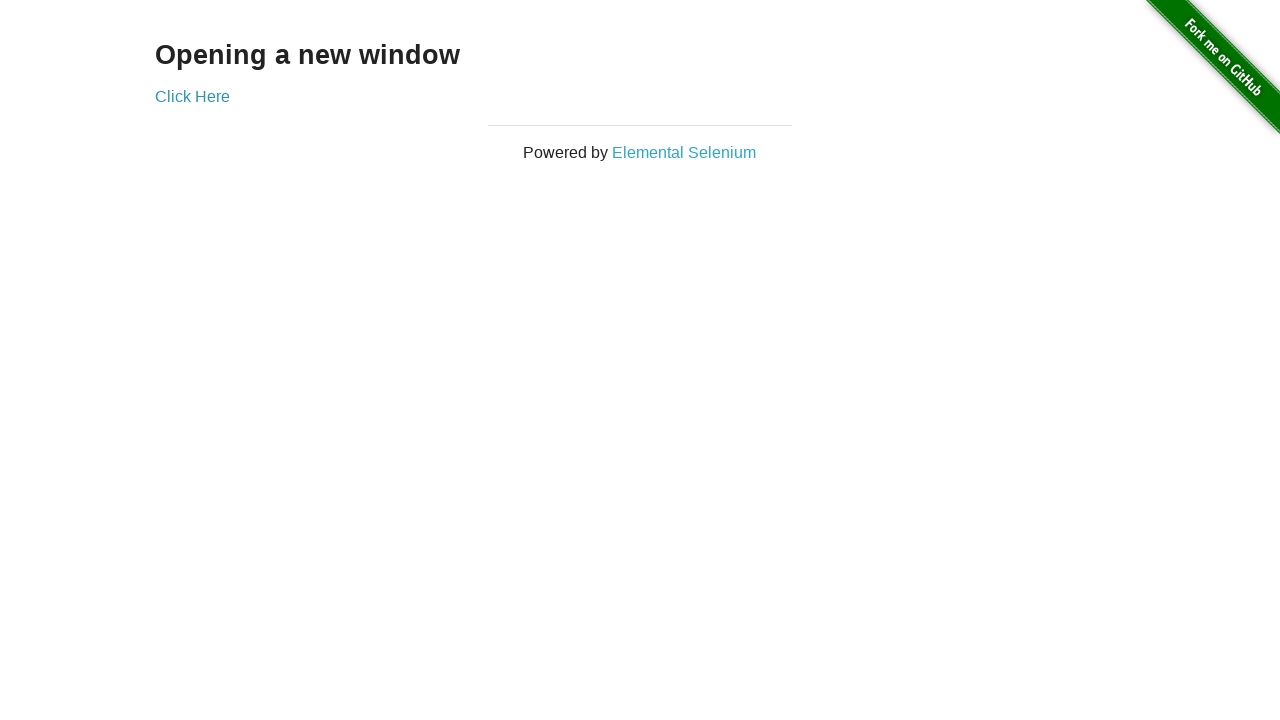

Brought new page to front
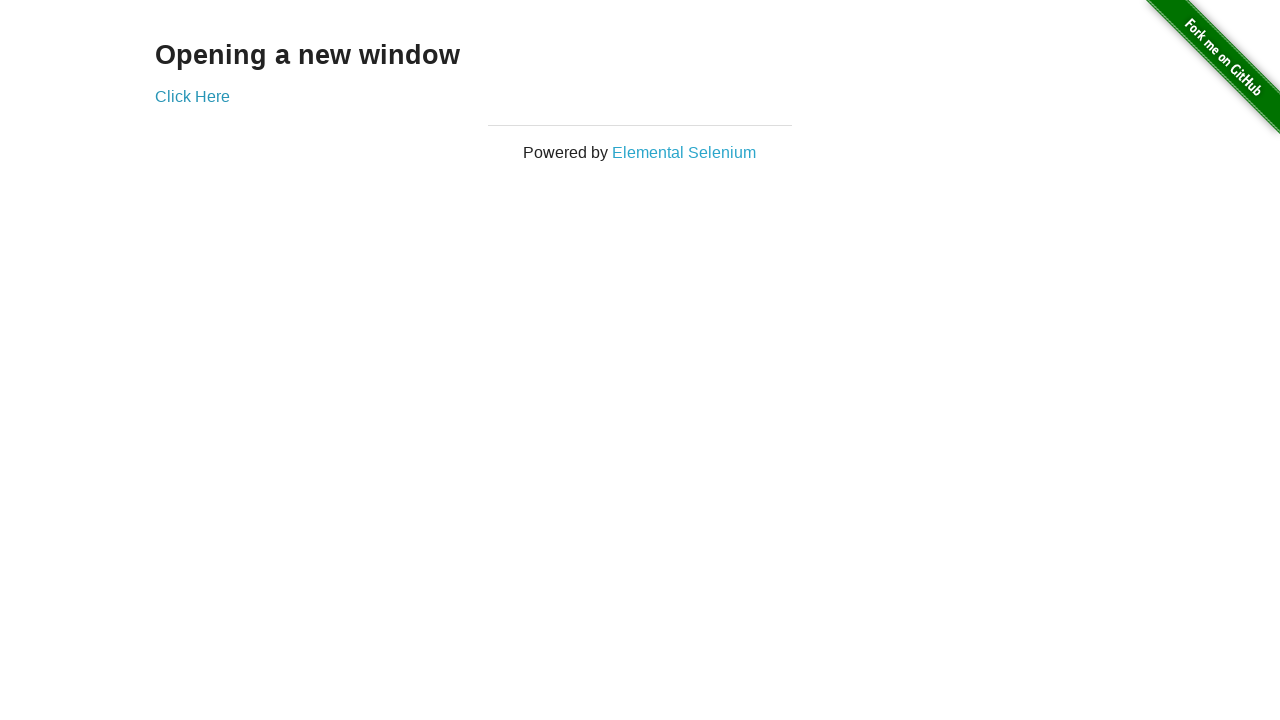

Waited 2000ms for new page to be ready
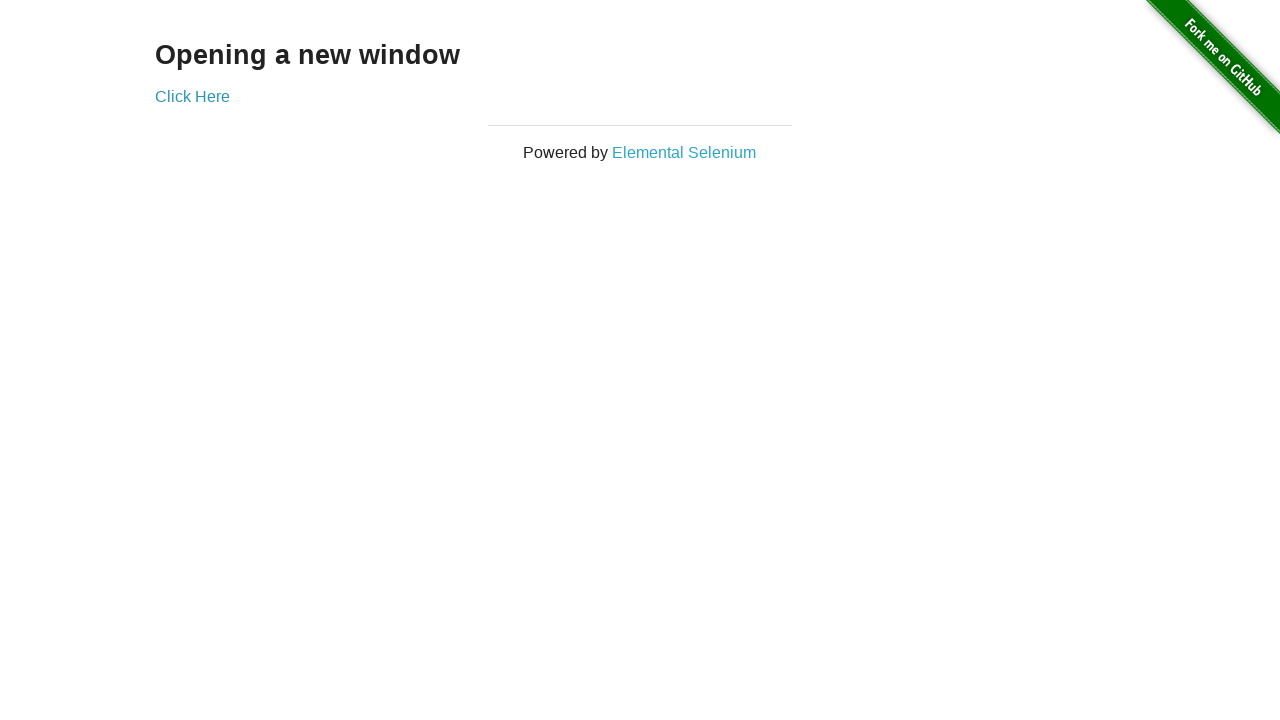

Verified new page title is 'New Window'
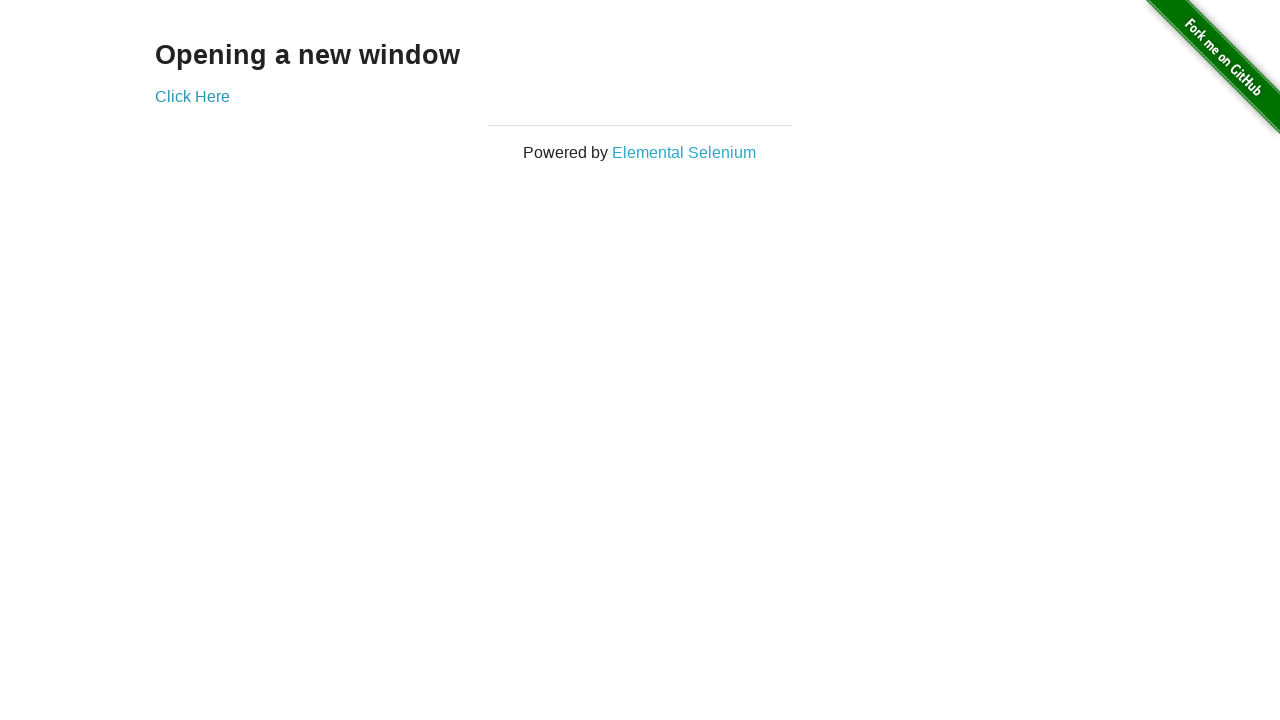

Brought initial page back to front
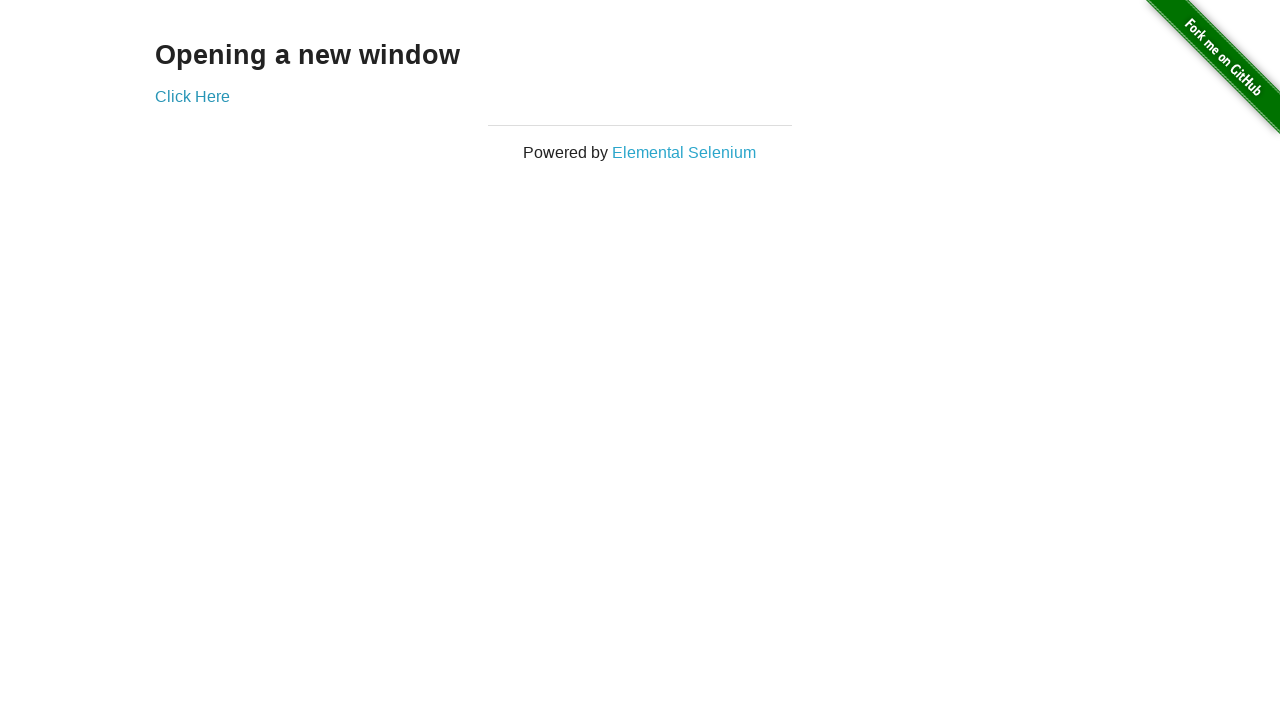

Waited 2000ms for initial page to be ready
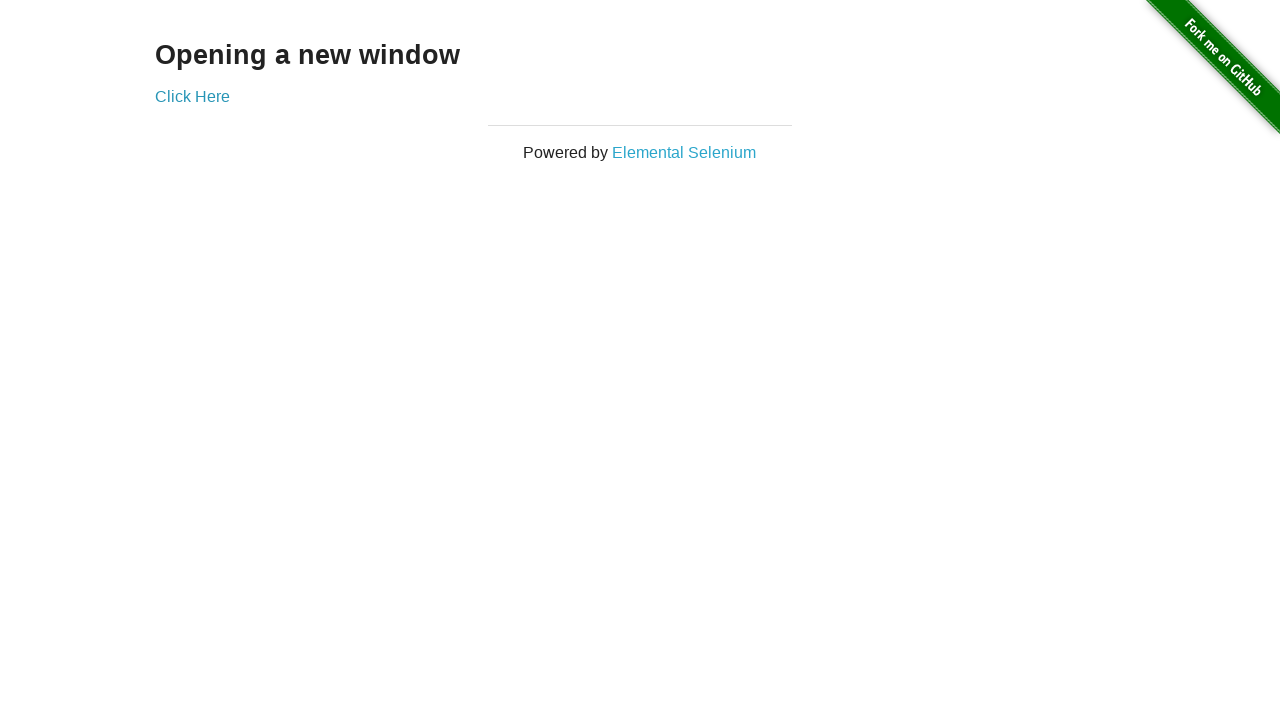

Verified initial page title is 'The Internet'
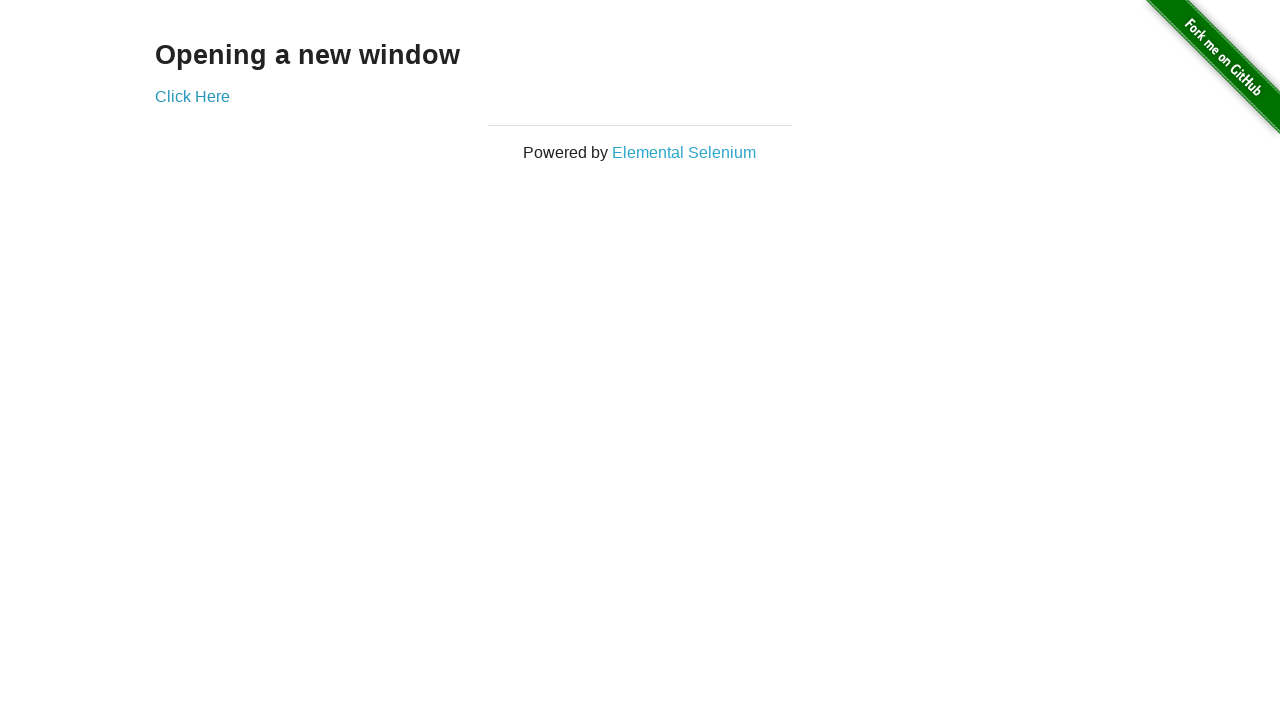

Brought new page back to front
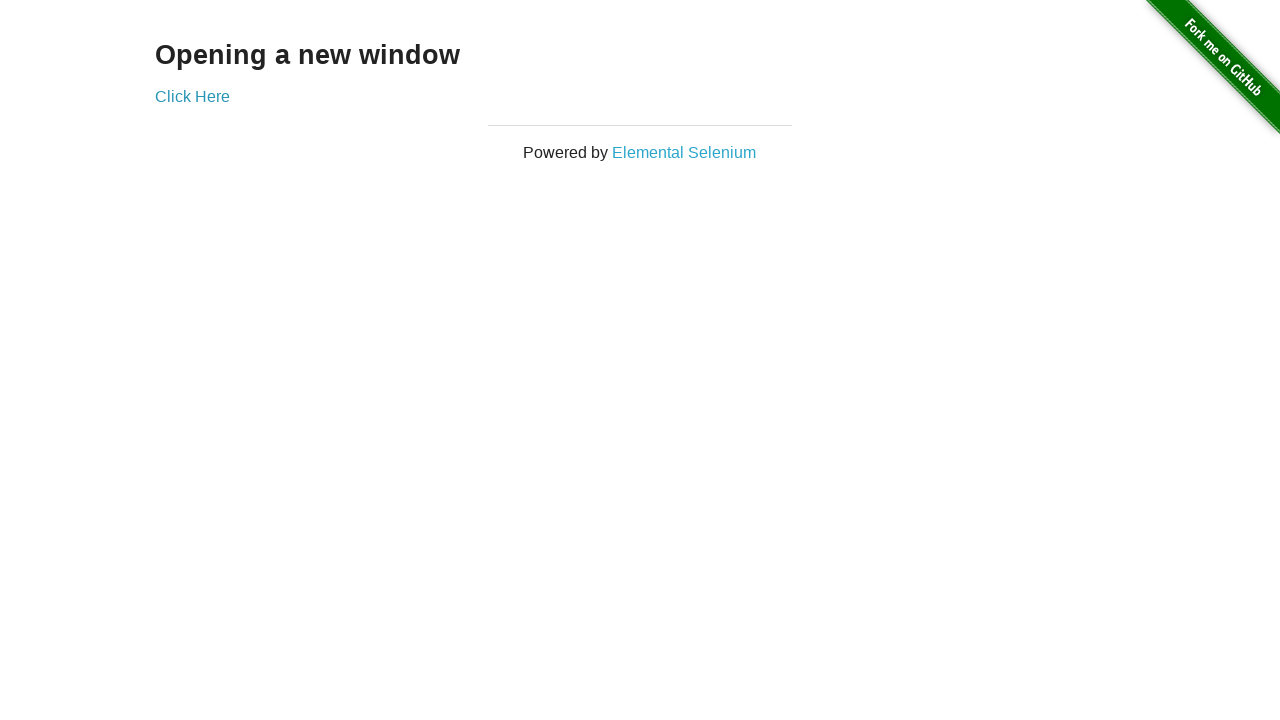

Waited 2000ms for new page to be ready
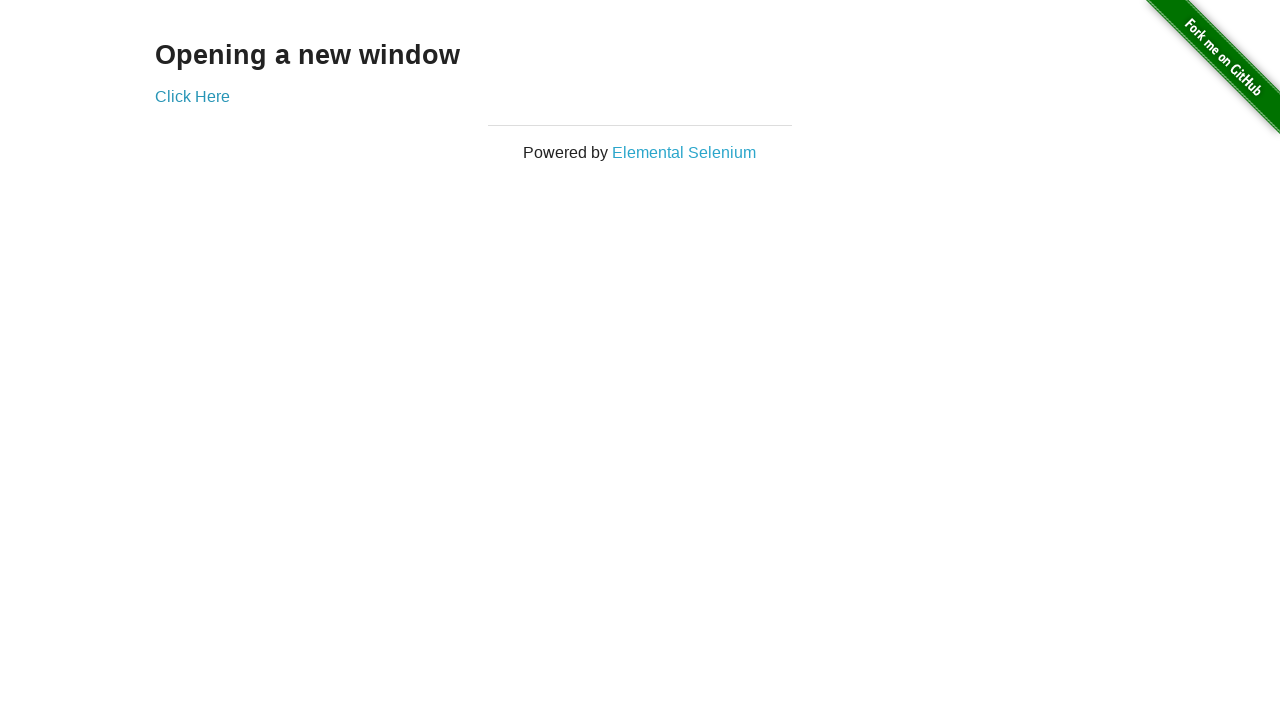

Brought initial page back to front again
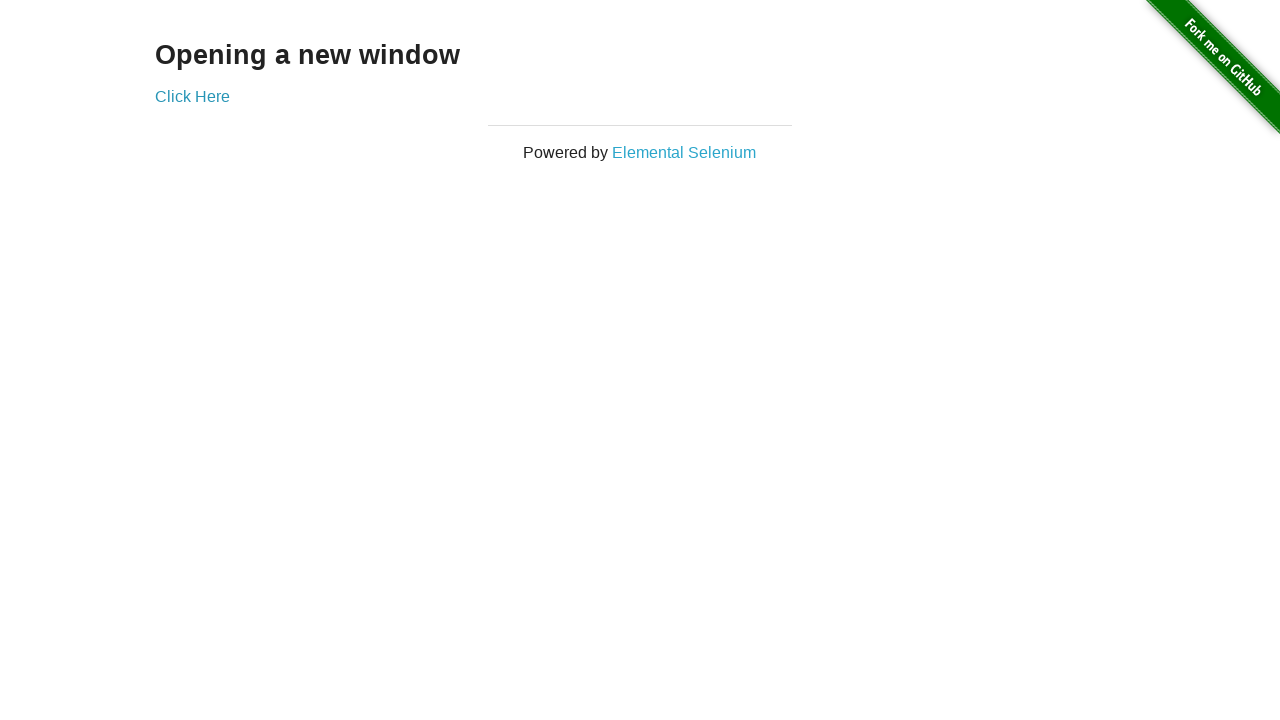

Waited 2000ms for initial page to be ready
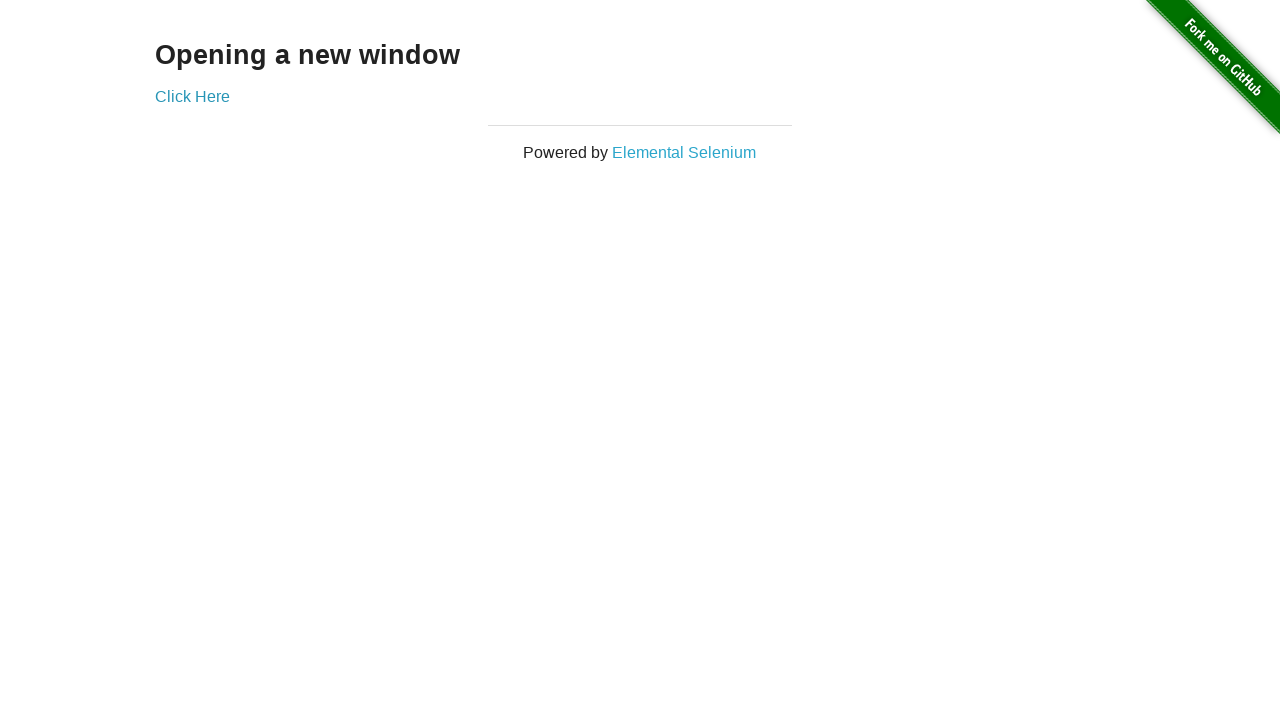

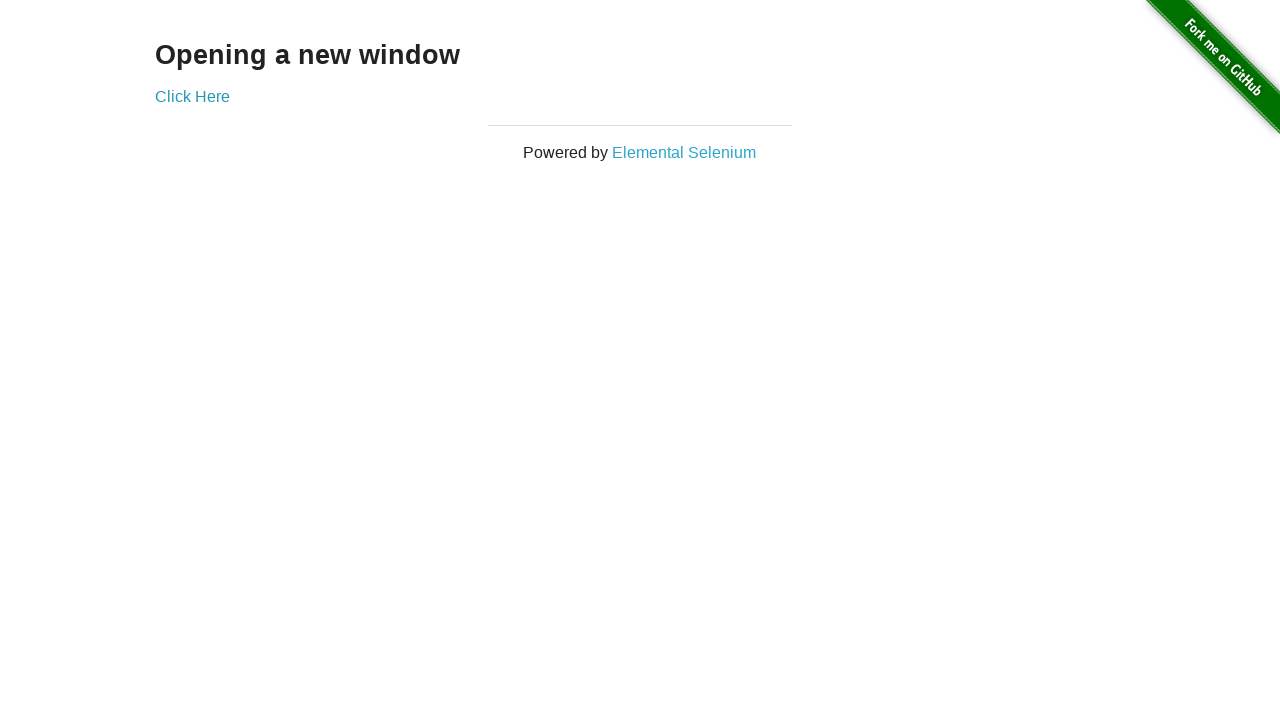